Tests popover trigger functionality by hovering over a button and verifying the popover content appears

Starting URL: https://ng-bootstrap.github.io/#/components/popover/examples

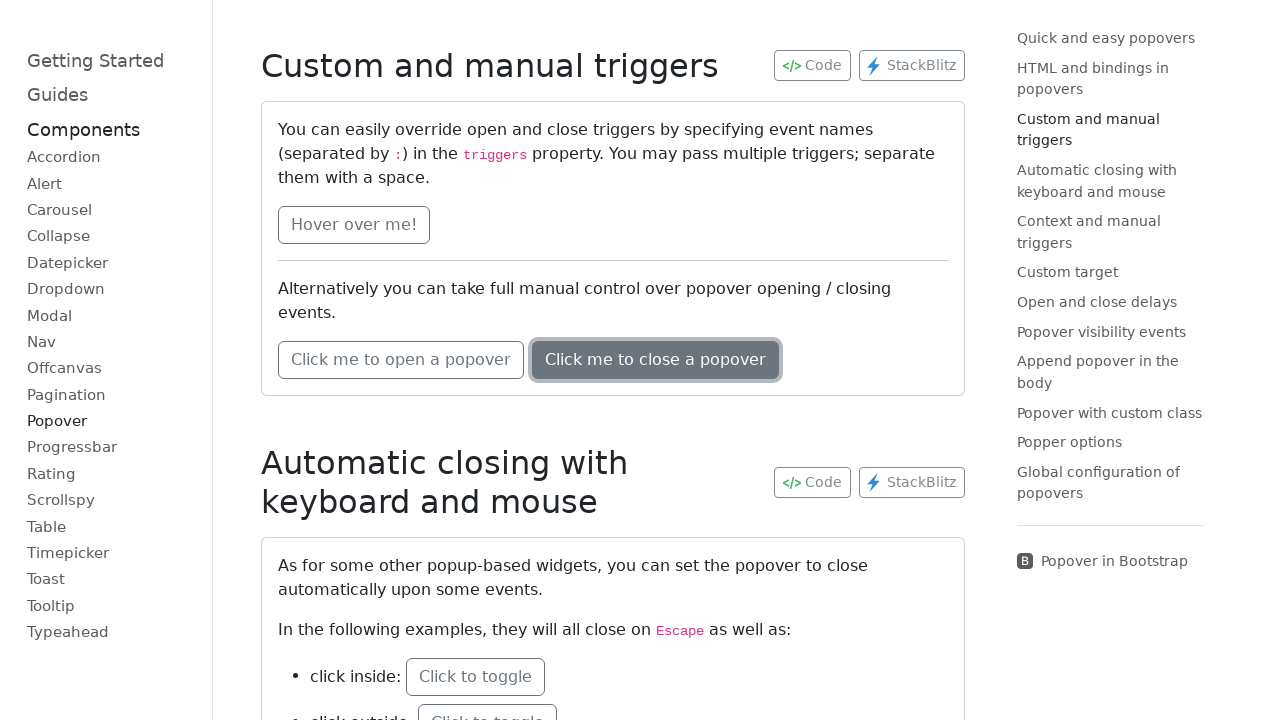

Located popover trigger button
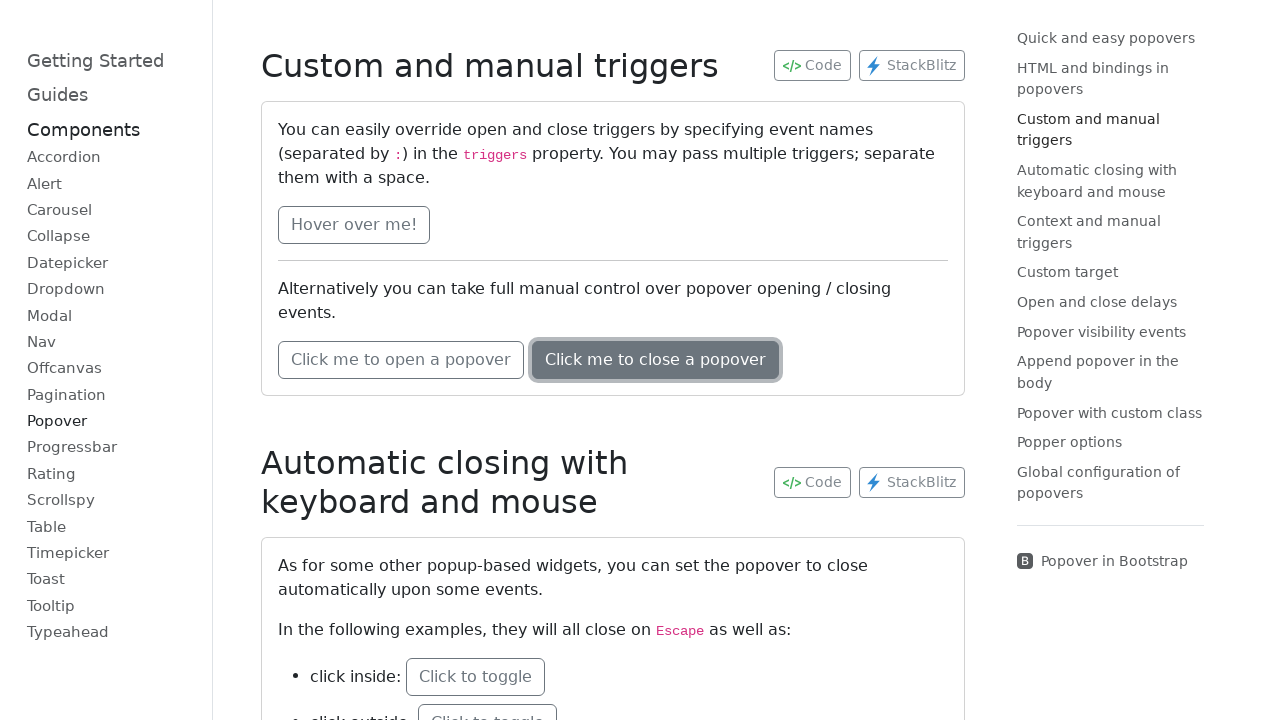

Hovered over popover trigger button at (354, 225) on ngbd-popover-triggers > button
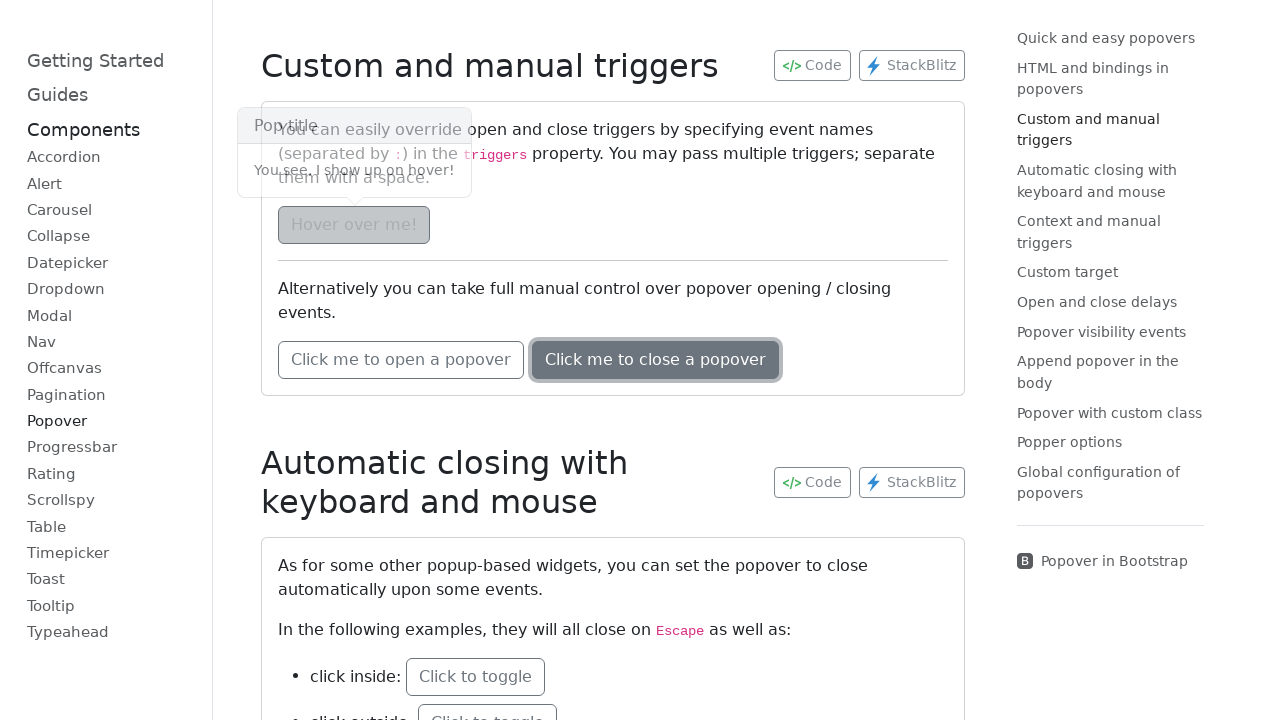

Waited 400ms for popover to appear
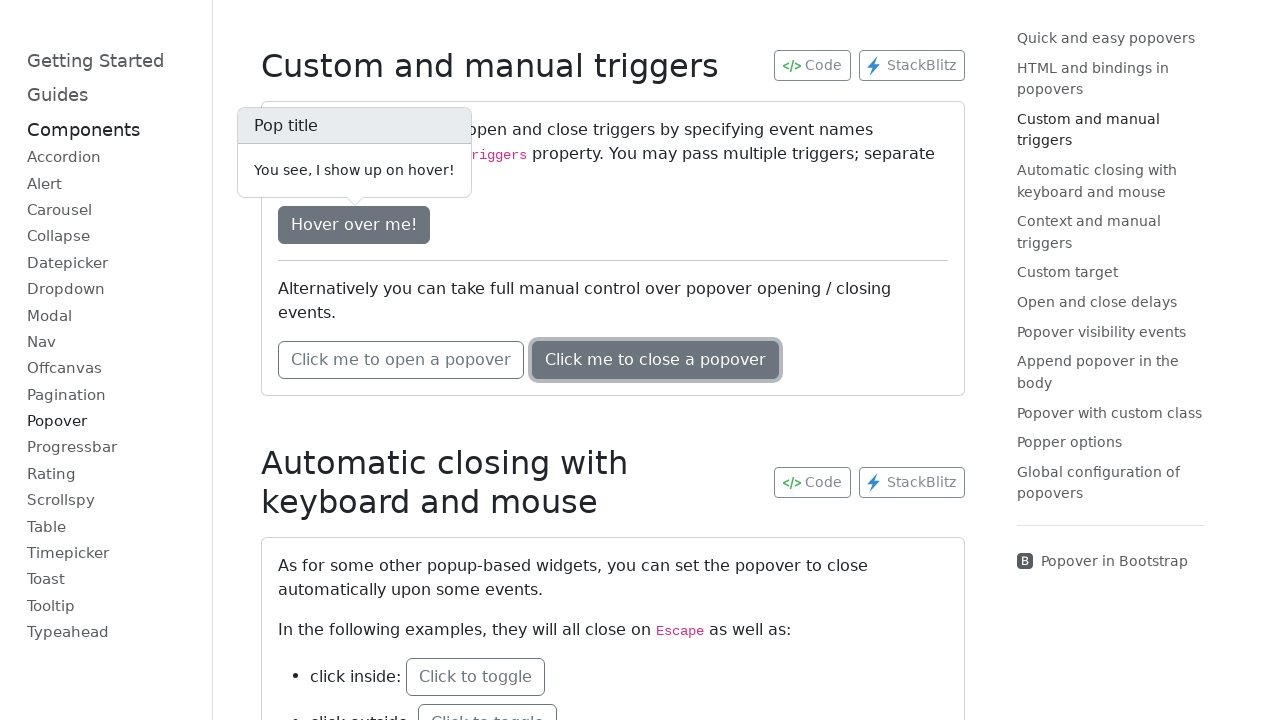

Located popover content element
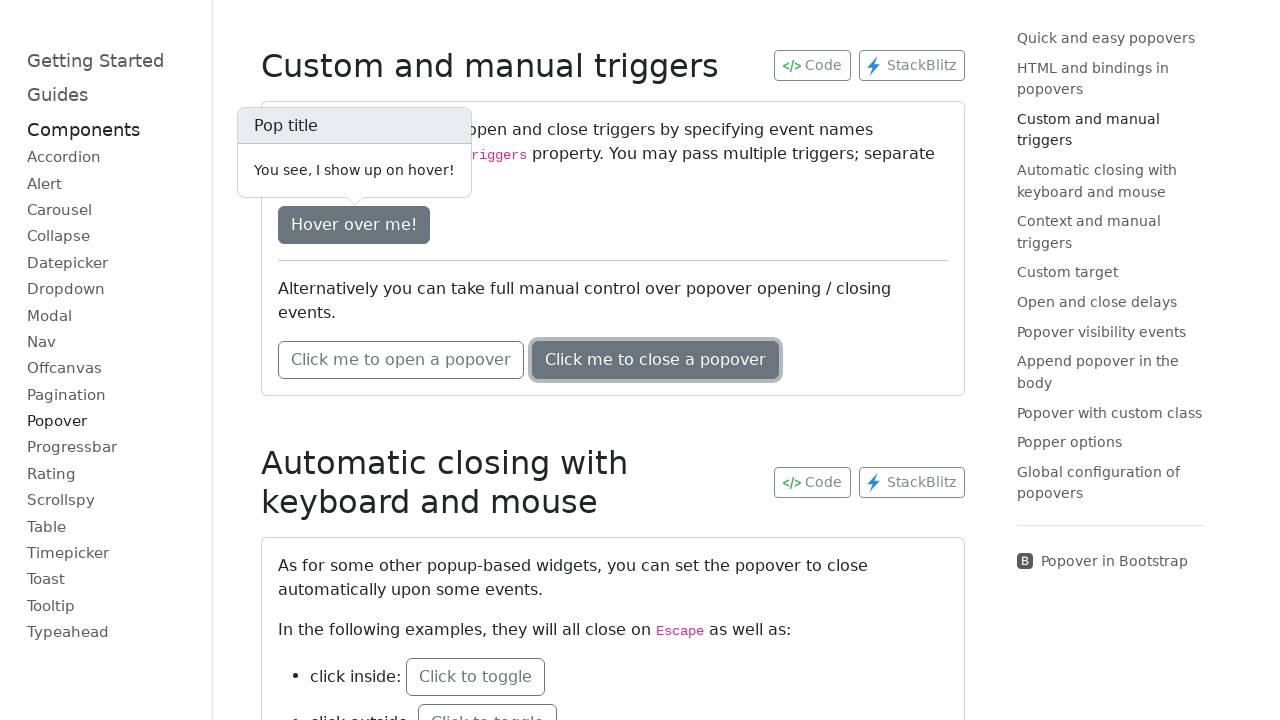

Verified popover displays correct content 'You see, I show up on hover!'
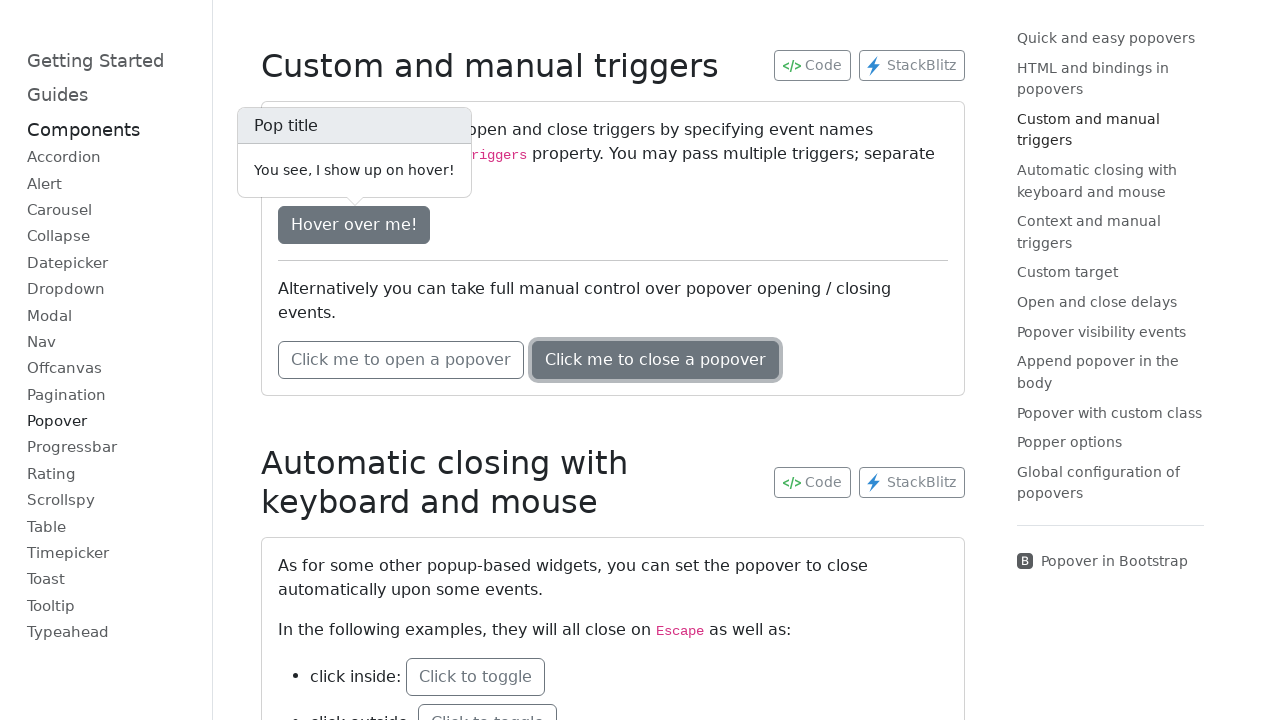

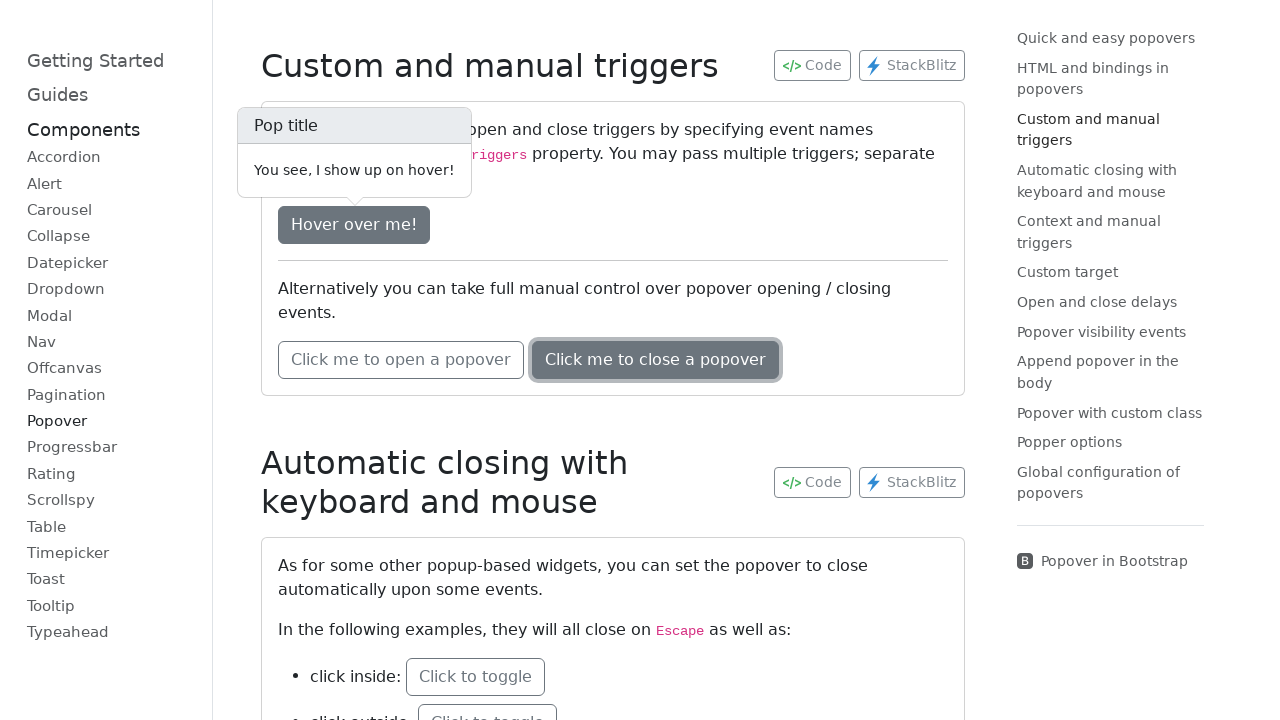